Tests form submission on DemoQA by filling in name, email, and address fields, then verifying the submitted data is displayed correctly

Starting URL: https://demoqa.com/text-box

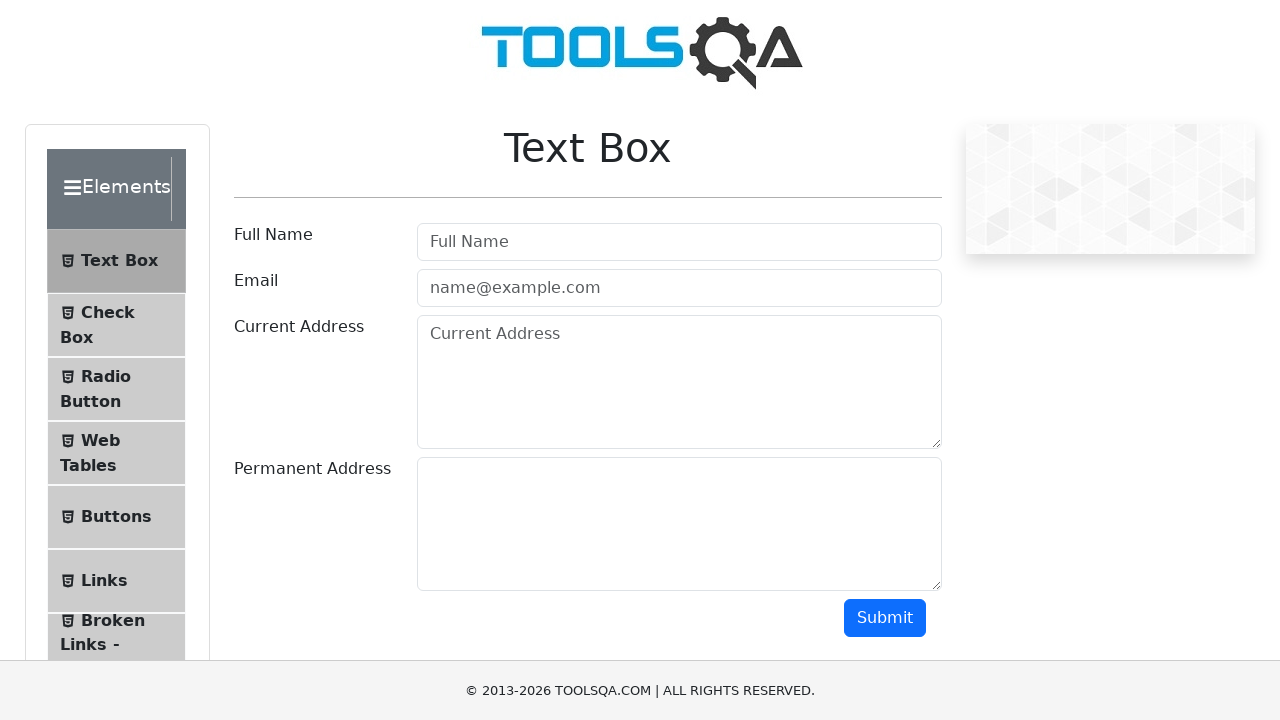

Filled full name field with 'John Smith' on //input[@id='userName']
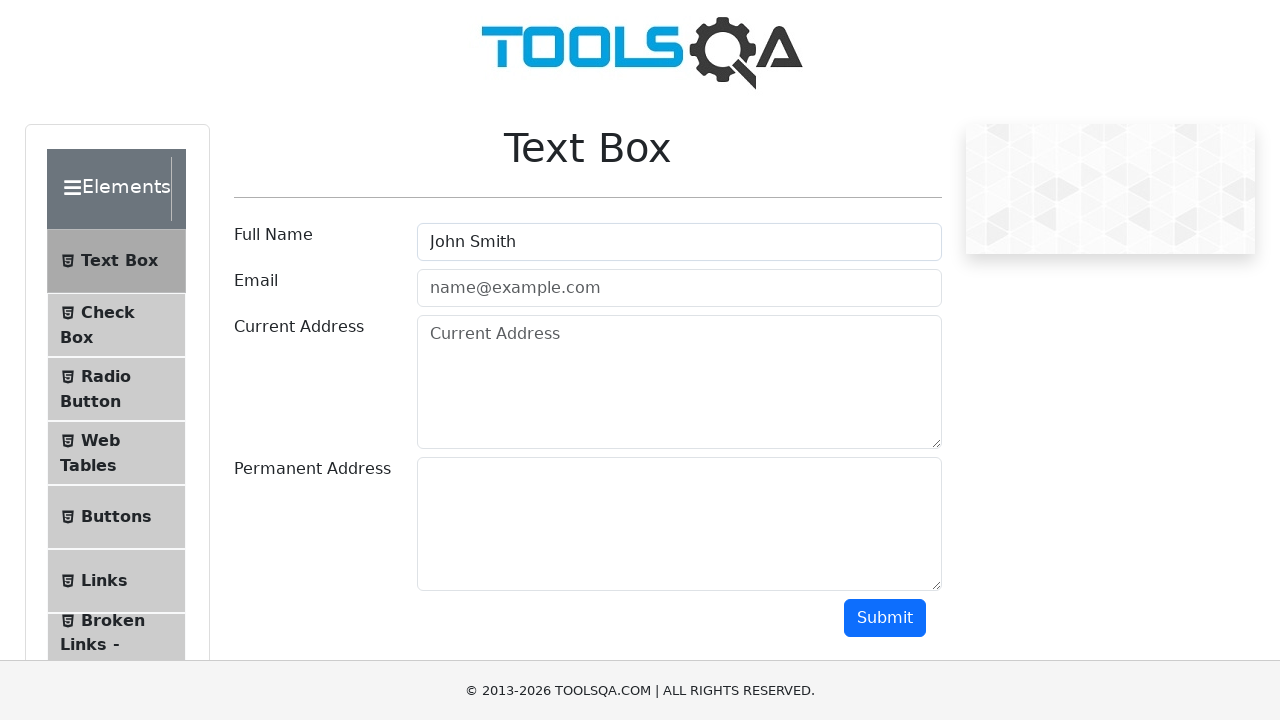

Filled email field with 'john.smith@example.com' on //input[@id='userEmail']
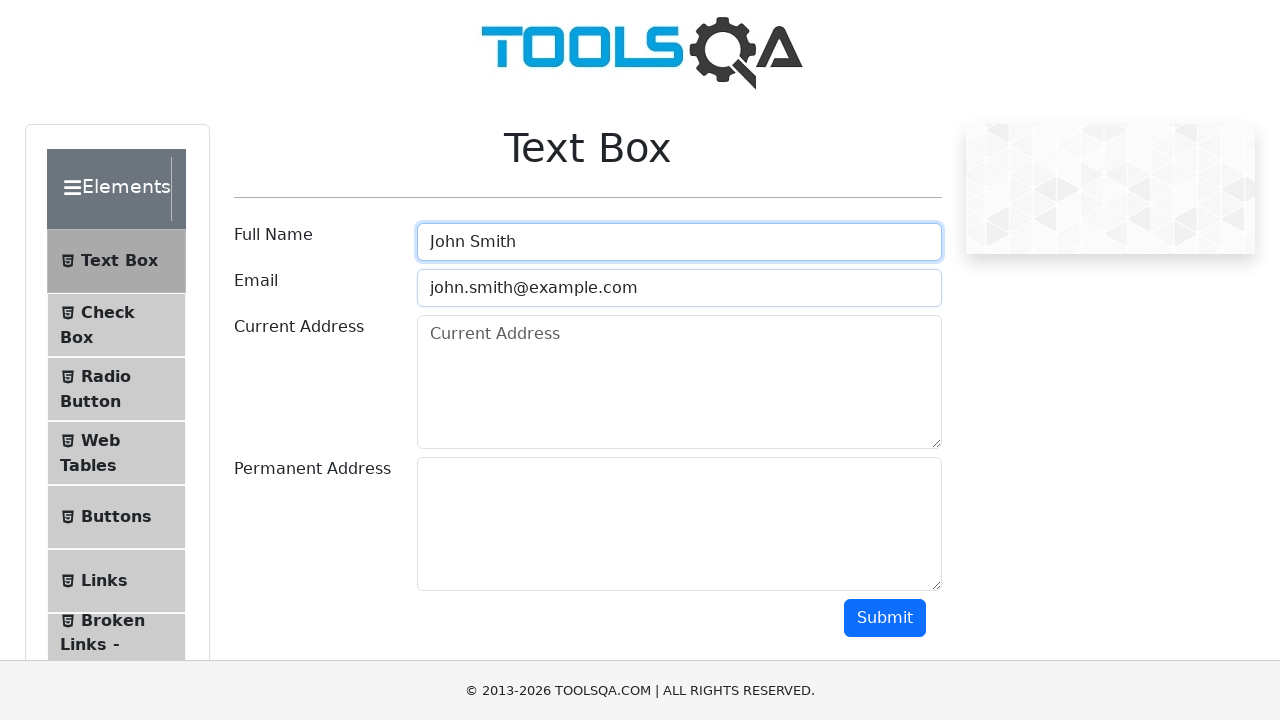

Filled current address field with '123 Main Street, Chicago, IL 60601' on //textarea[@id='currentAddress']
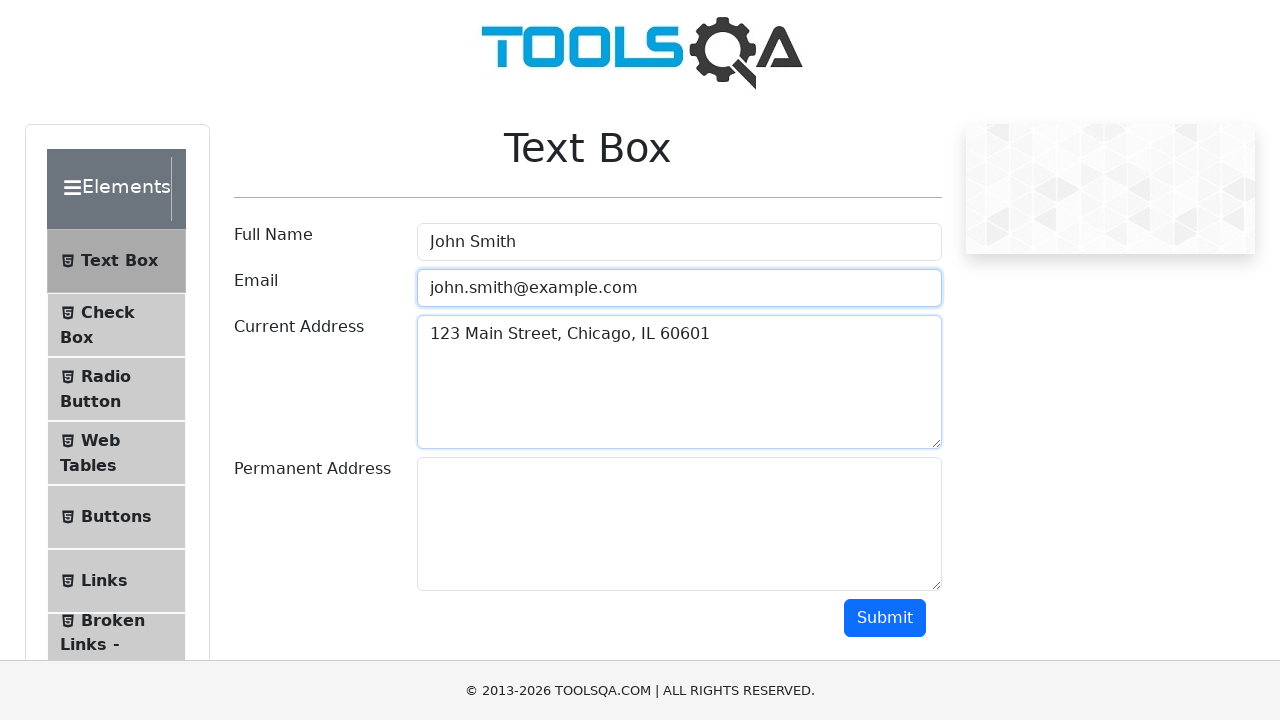

Filled permanent address field with '456 Oak Avenue, Evanston, IL 60201' on //textarea[@id='permanentAddress']
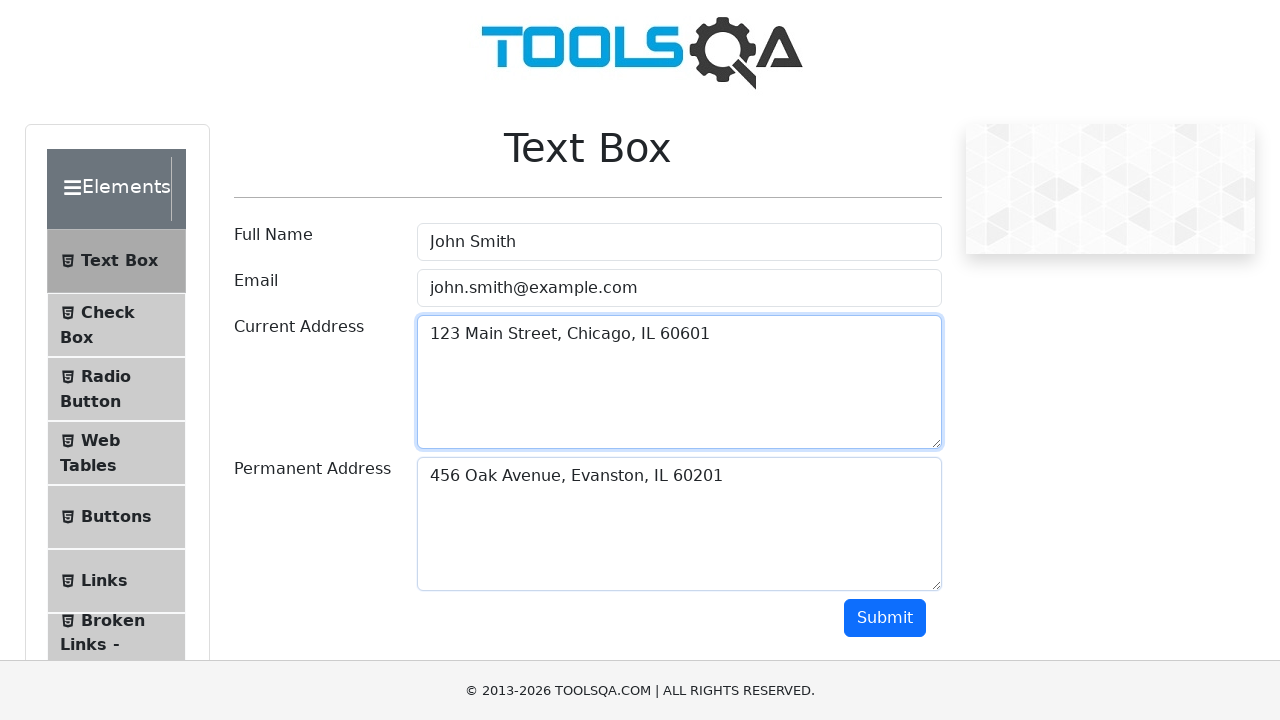

Clicked submit button to submit form at (885, 618) on xpath=//button[@id='submit']
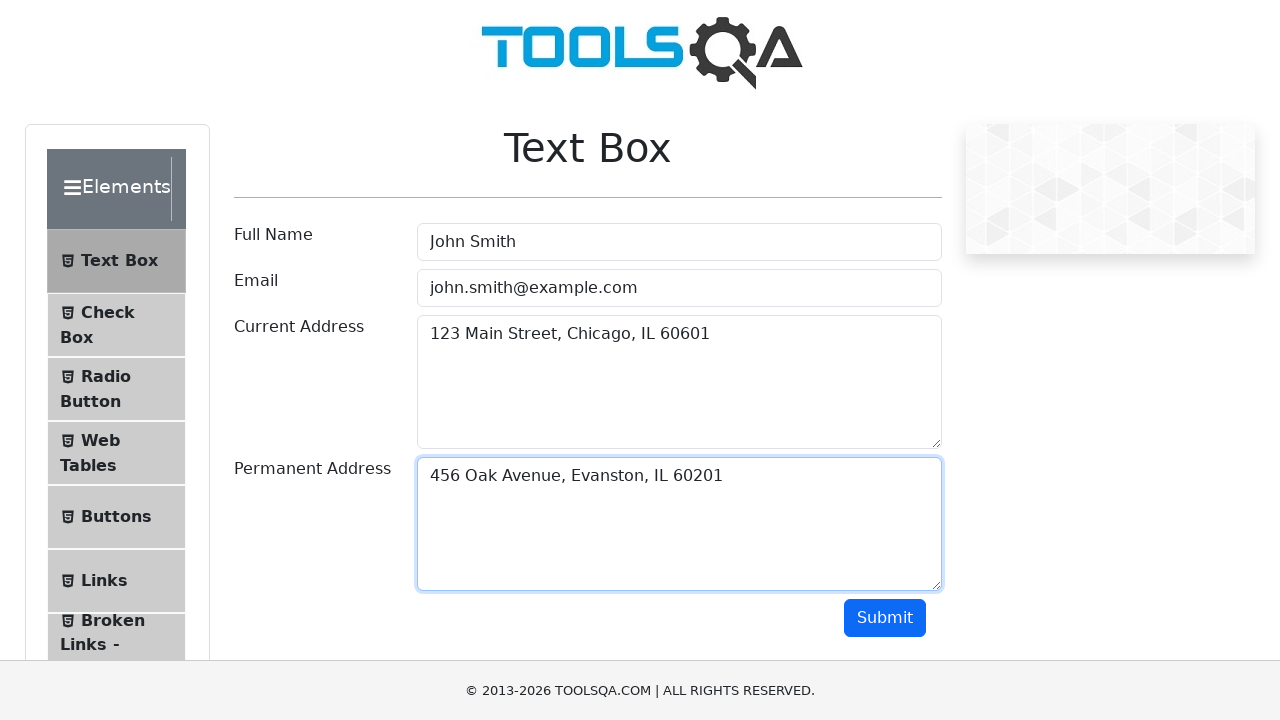

Results section loaded with submitted data
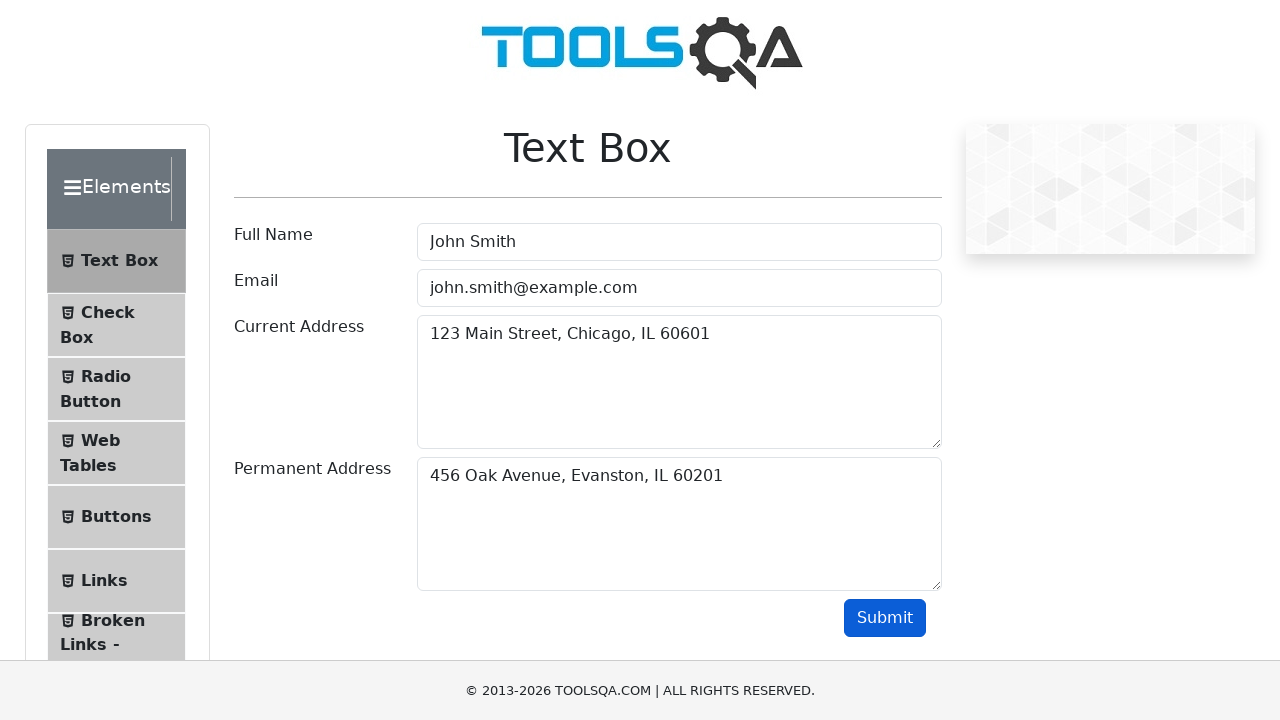

Verified name 'John Smith' appears in results
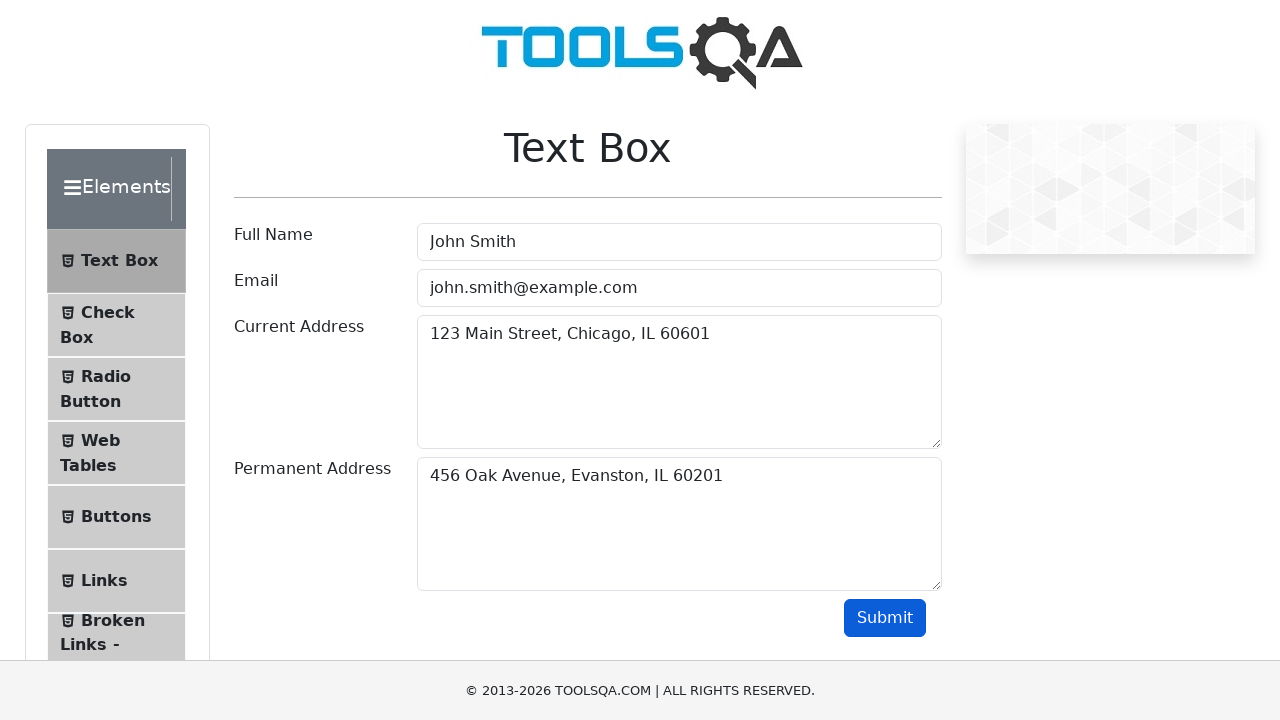

Verified email 'john.smith@example.com' appears in results
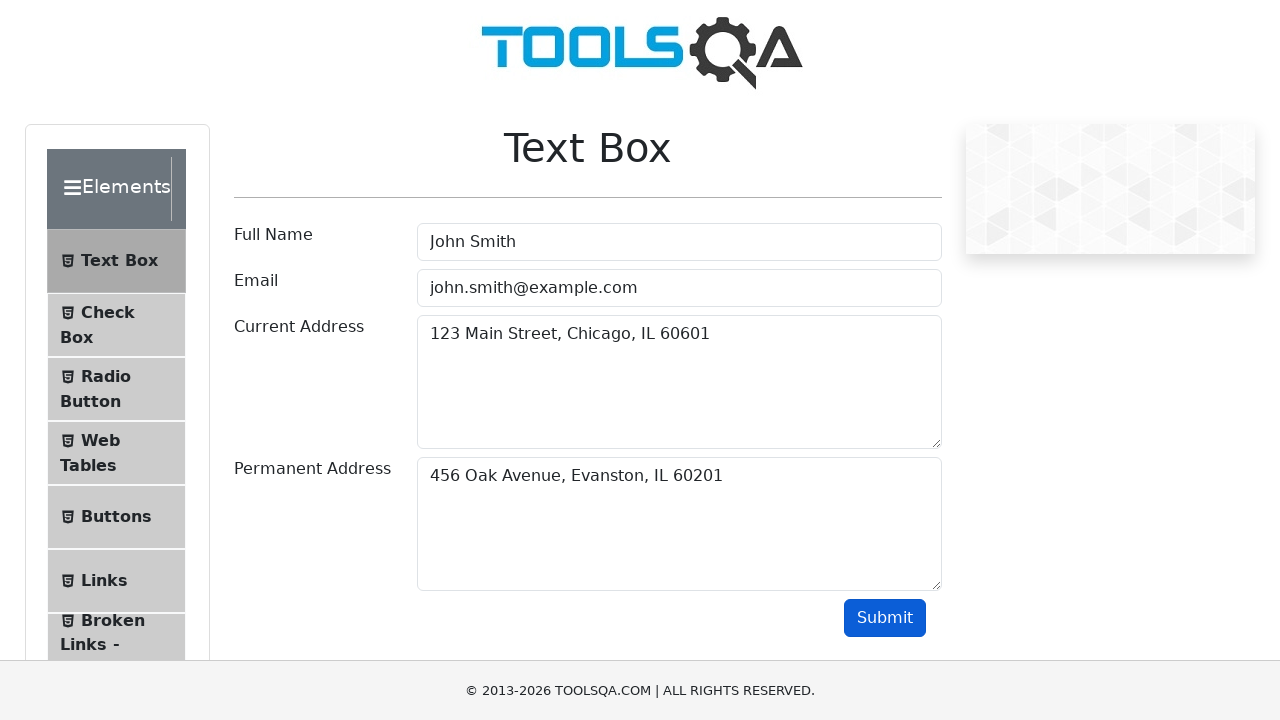

Verified current address '123 Main Street, Chicago, IL 60601' appears in results
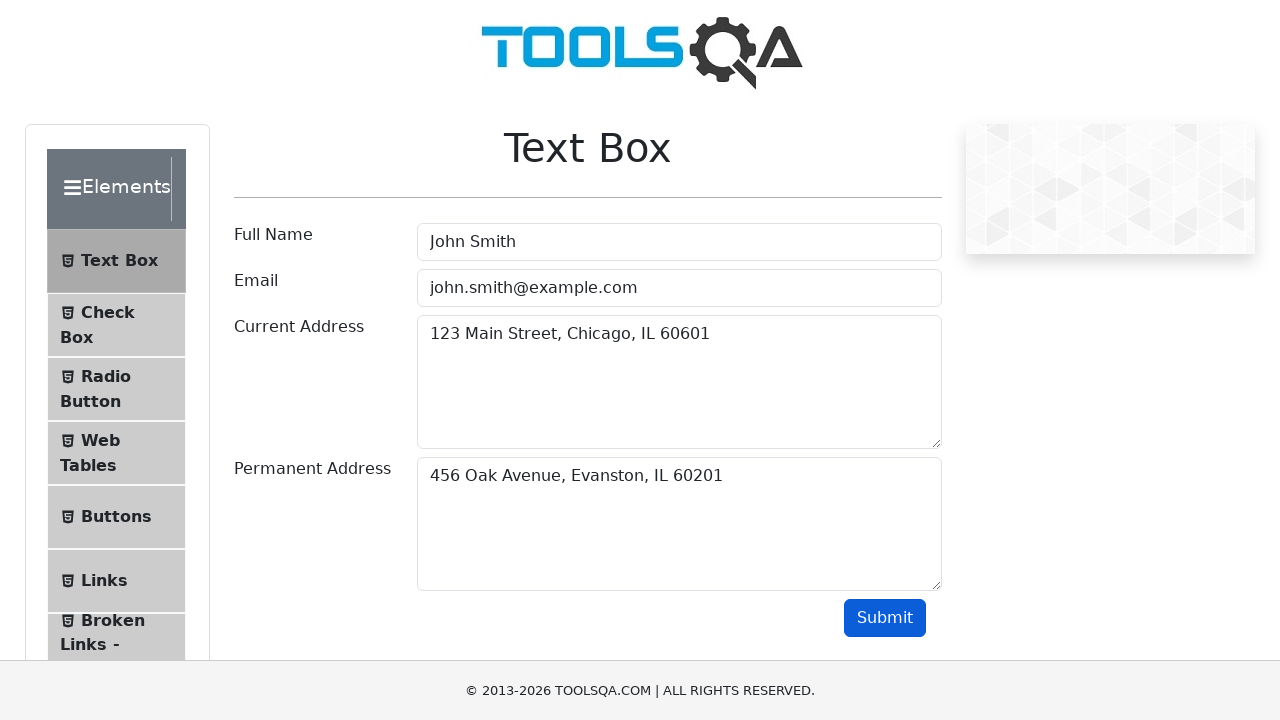

Verified permanent address '456 Oak Avenue, Evanston, IL 60201' appears in results
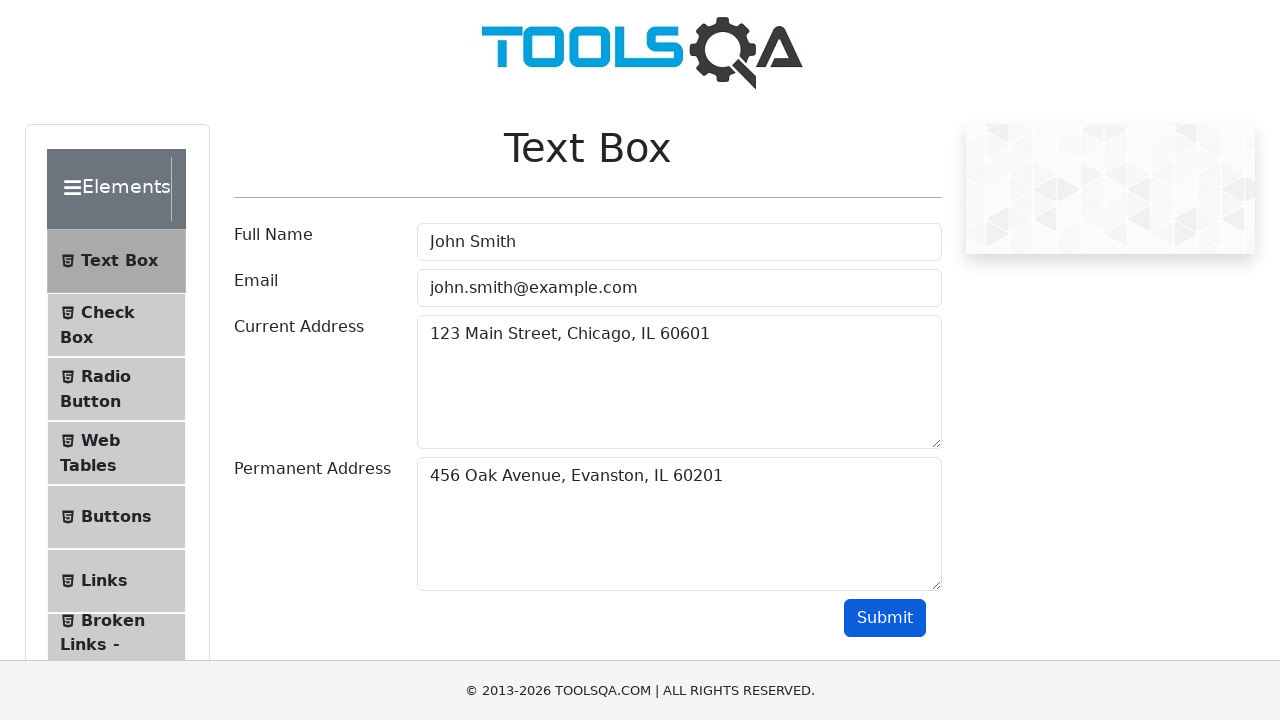

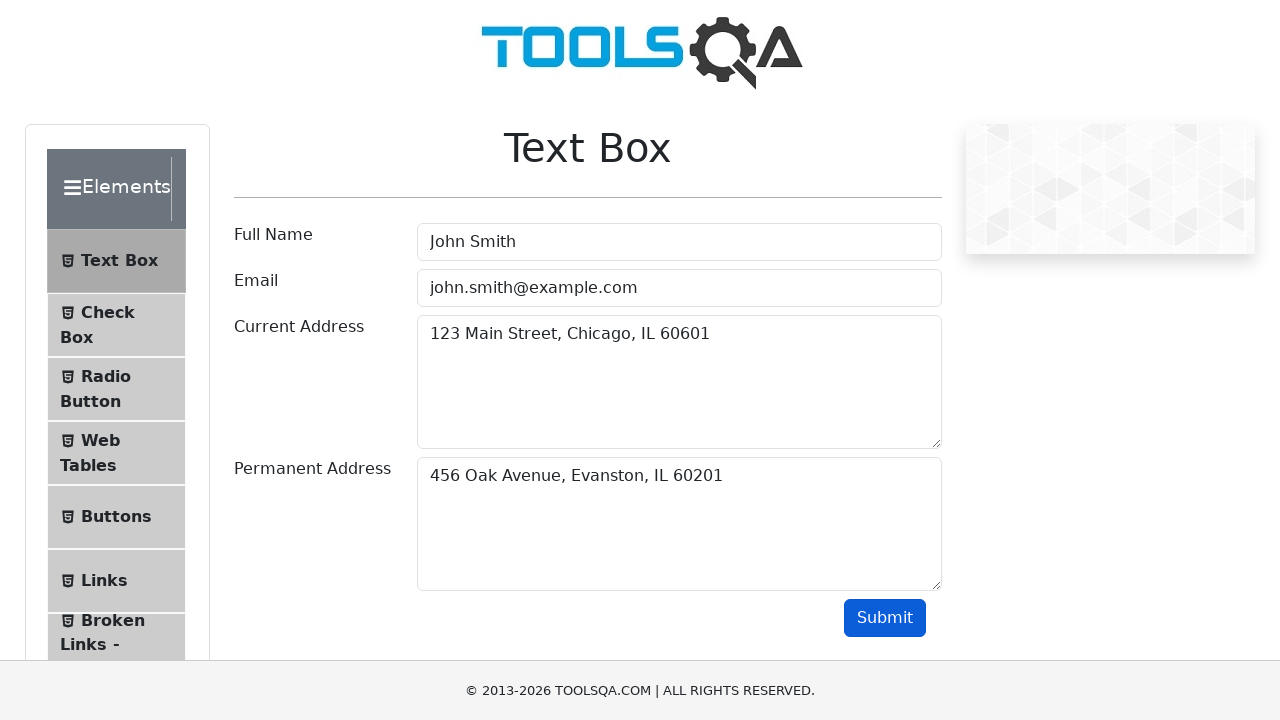